Tests autocomplete dropdown functionality by typing a partial country name and selecting India from the suggestions

Starting URL: https://rahulshettyacademy.com/dropdownsPractise/

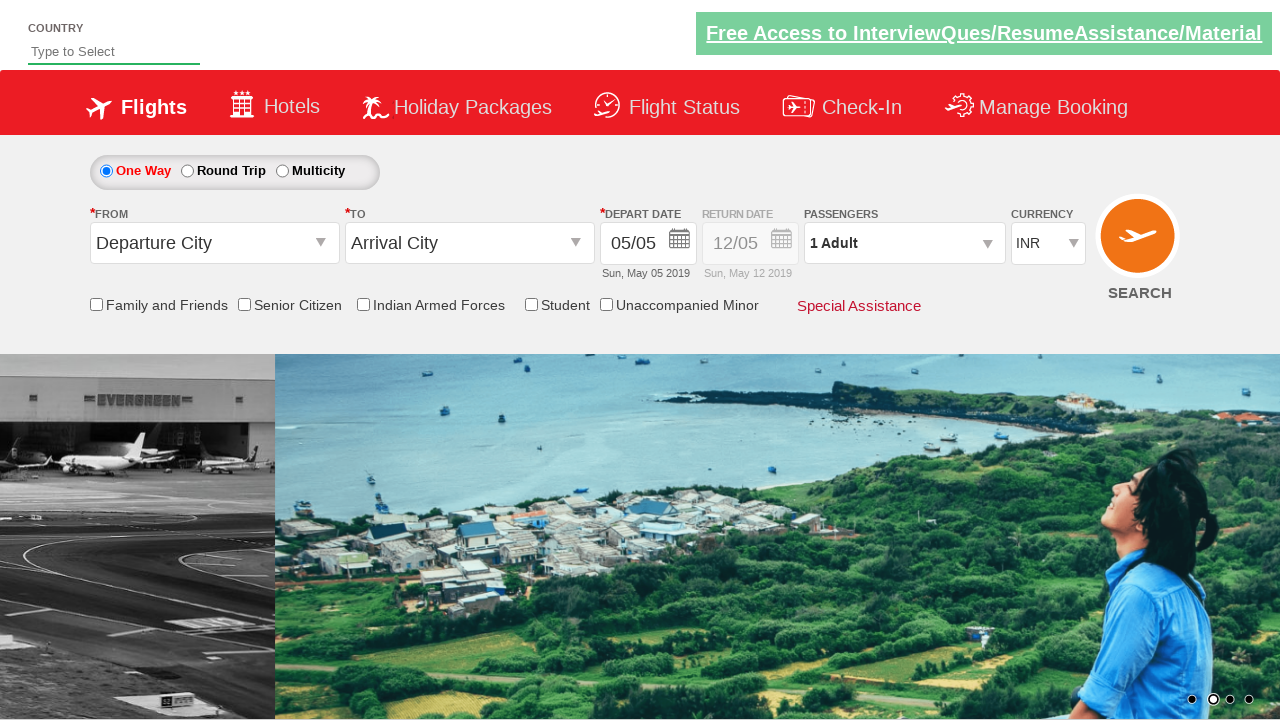

Typed 'ind' in autocomplete field to search for countries on #autosuggest
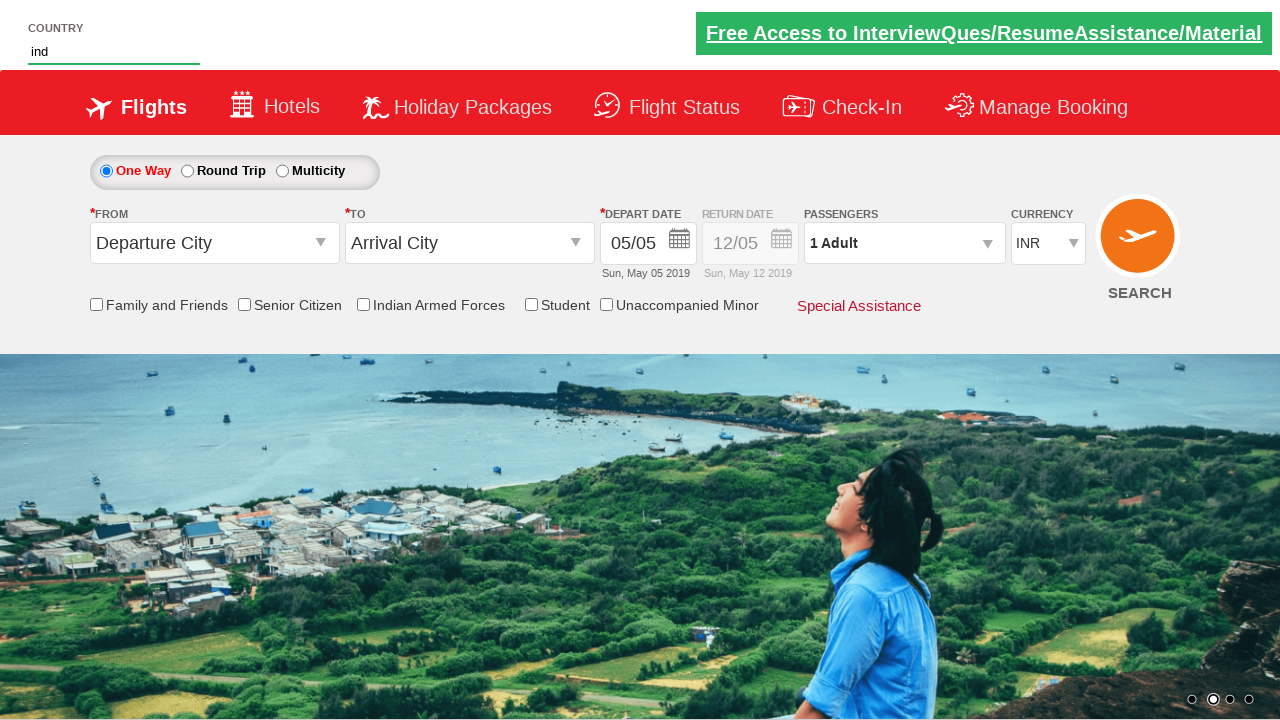

Waited for autocomplete dropdown suggestions to appear
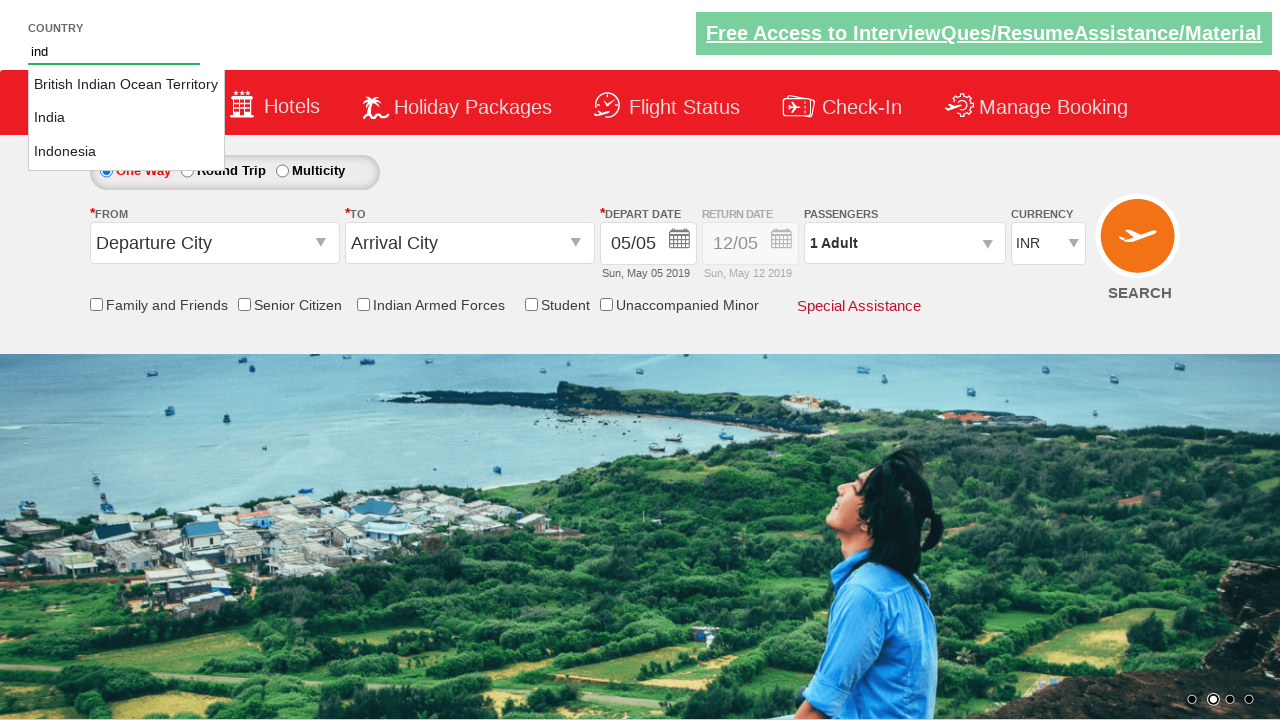

Retrieved all country suggestions from dropdown
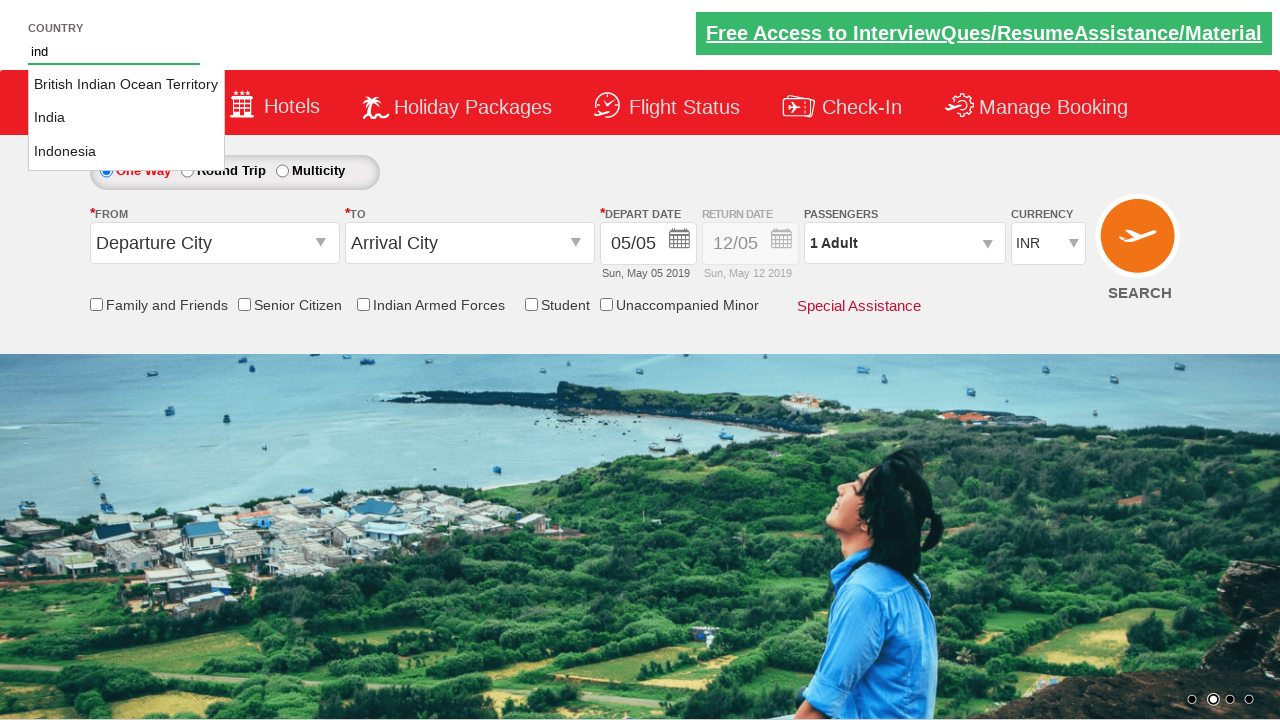

Found and clicked 'India' from the autocomplete suggestions at (126, 118) on li.ui-menu-item a >> nth=1
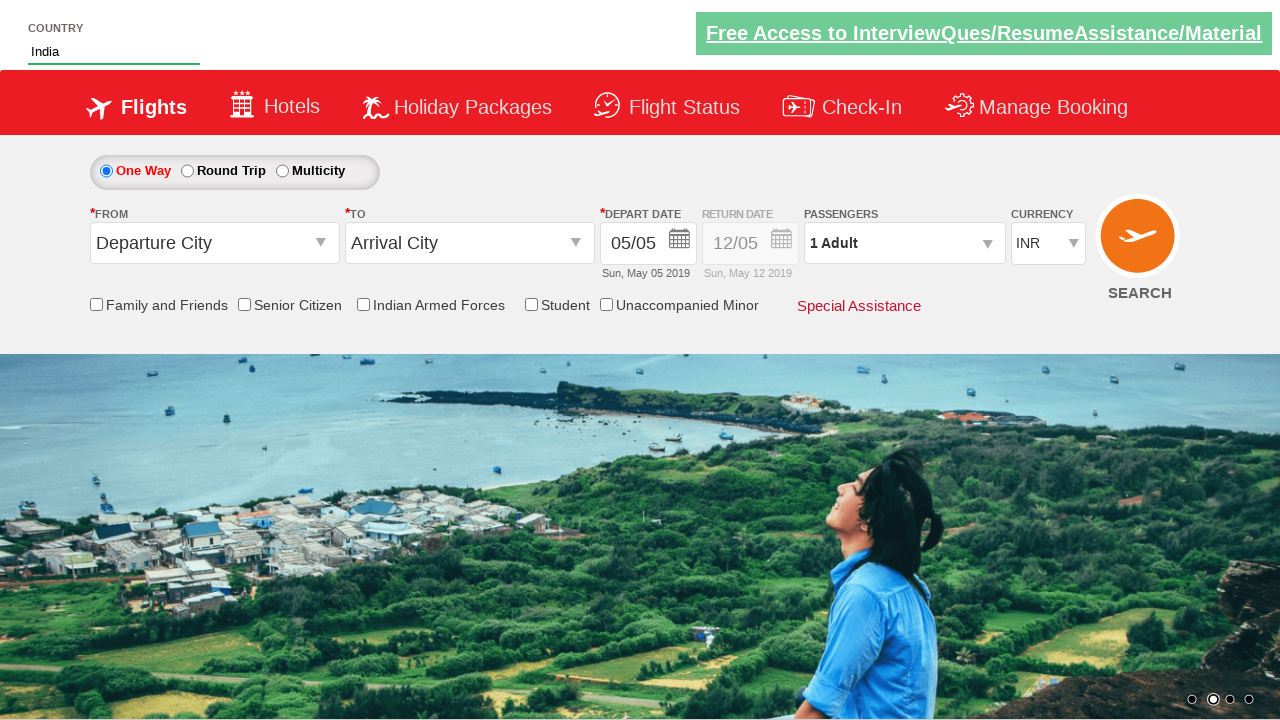

Verified that autocomplete field contains 'India' as selected value
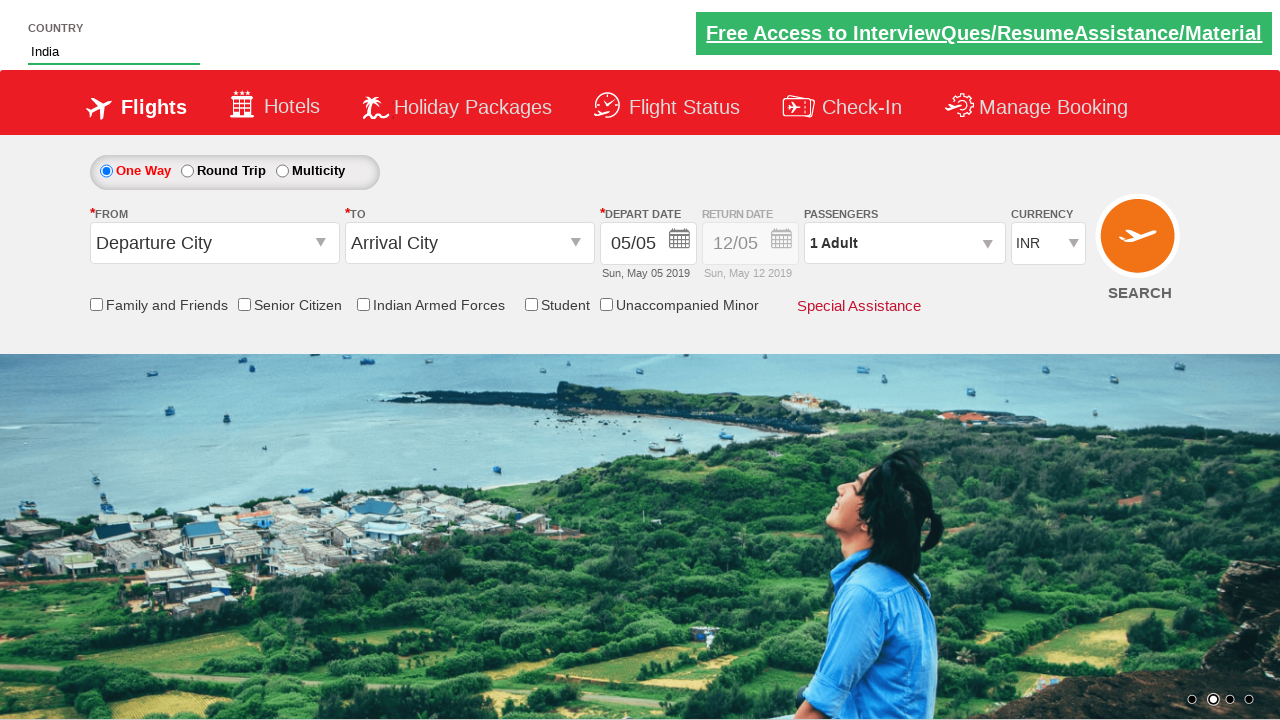

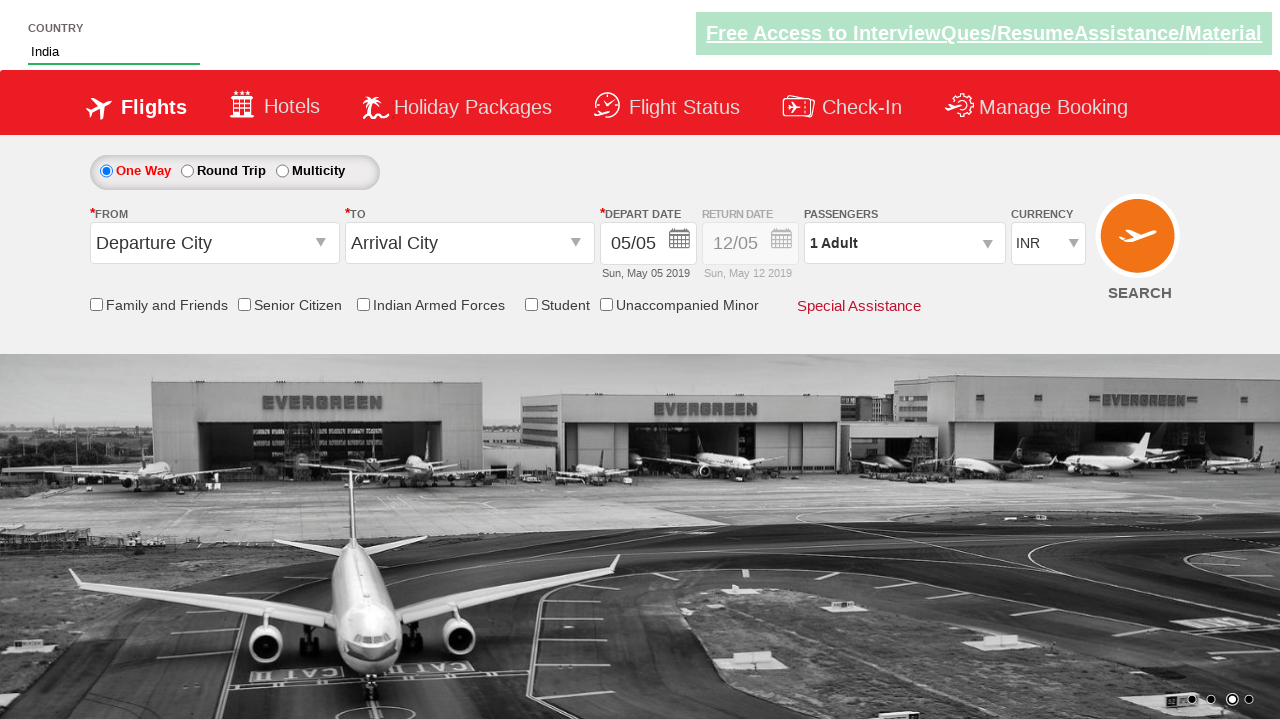